Tests browser window management methods by maximizing and then setting fullscreen mode, verifying window size and position changes

Starting URL: https://www.wisequarter.com

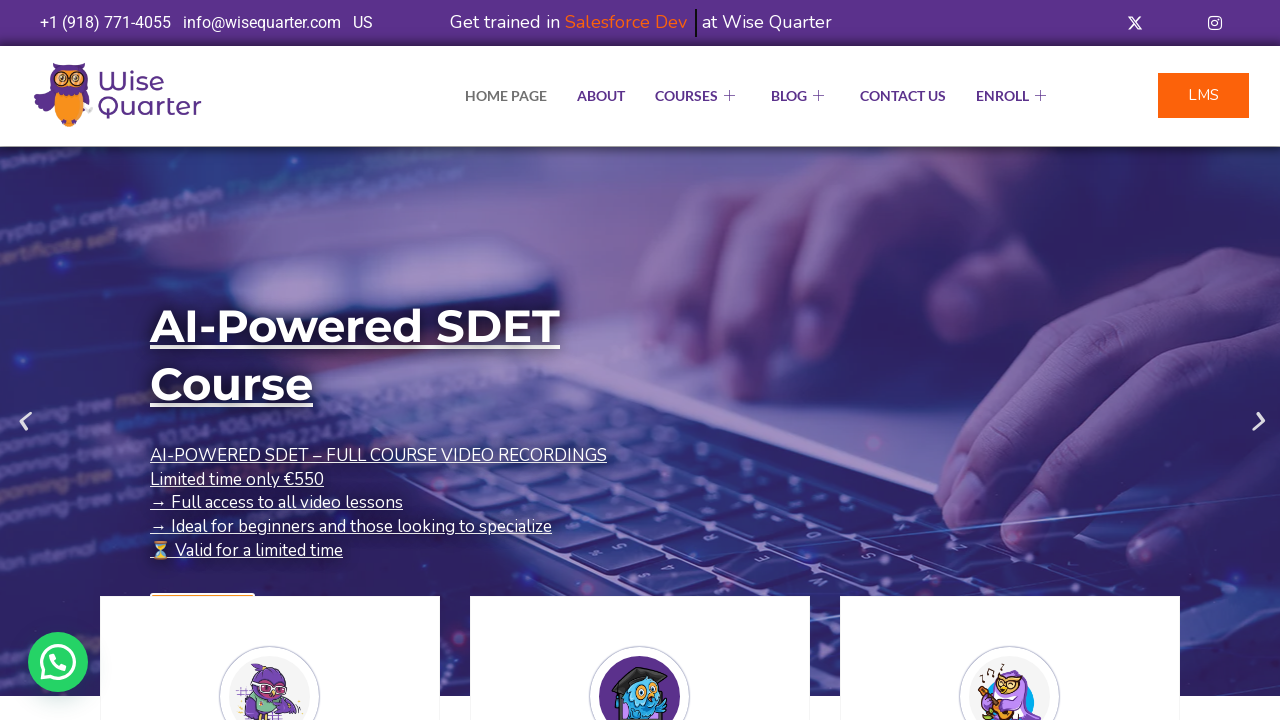

Retrieved initial viewport size for reference
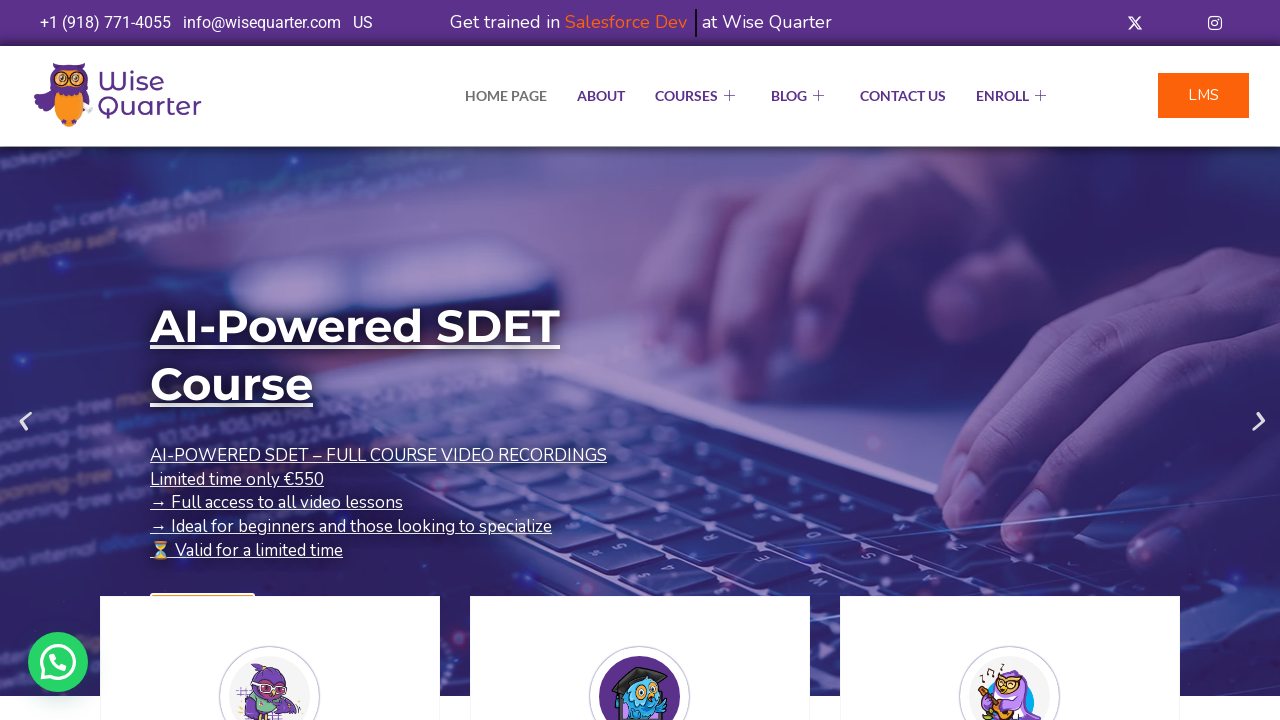

Maximized browser window to 1920x1080 viewport
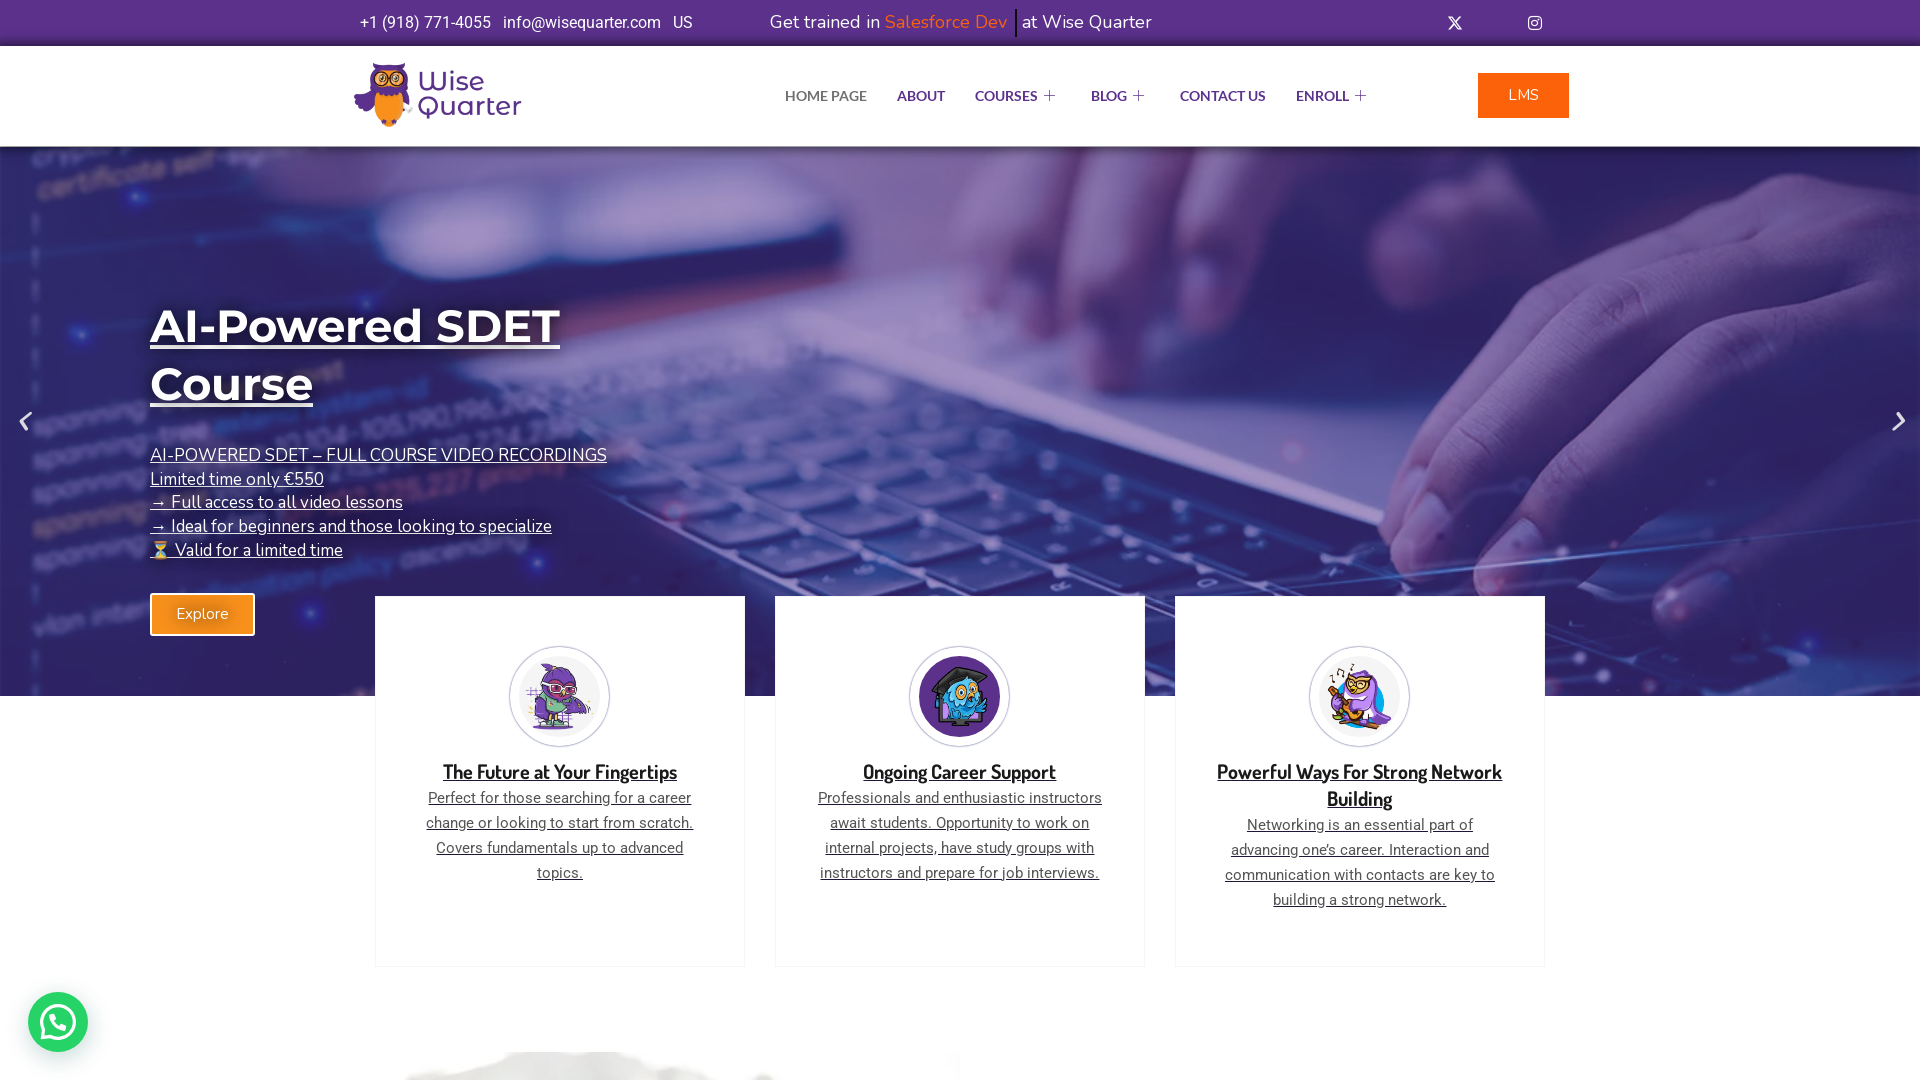

Set fullscreen mode with 1920x1080 viewport
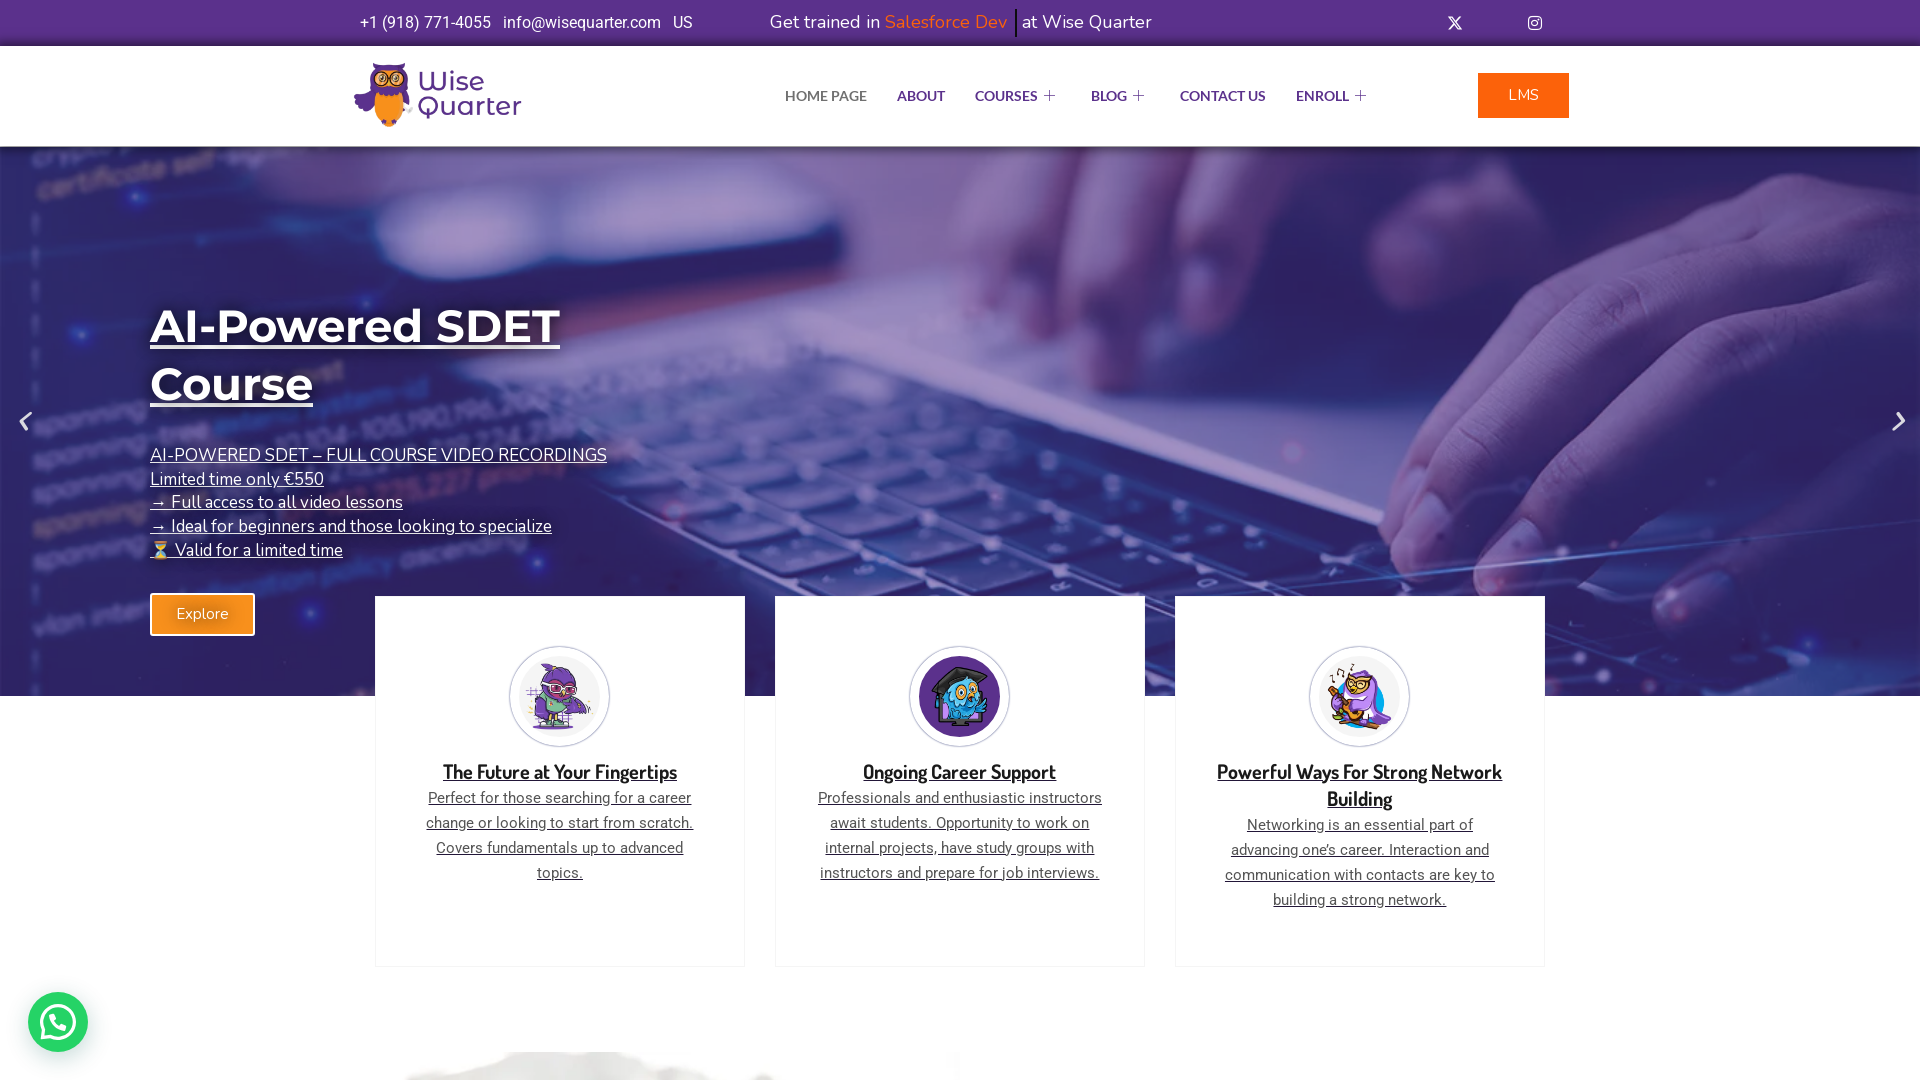

Waited 1000ms to observe window size and position changes
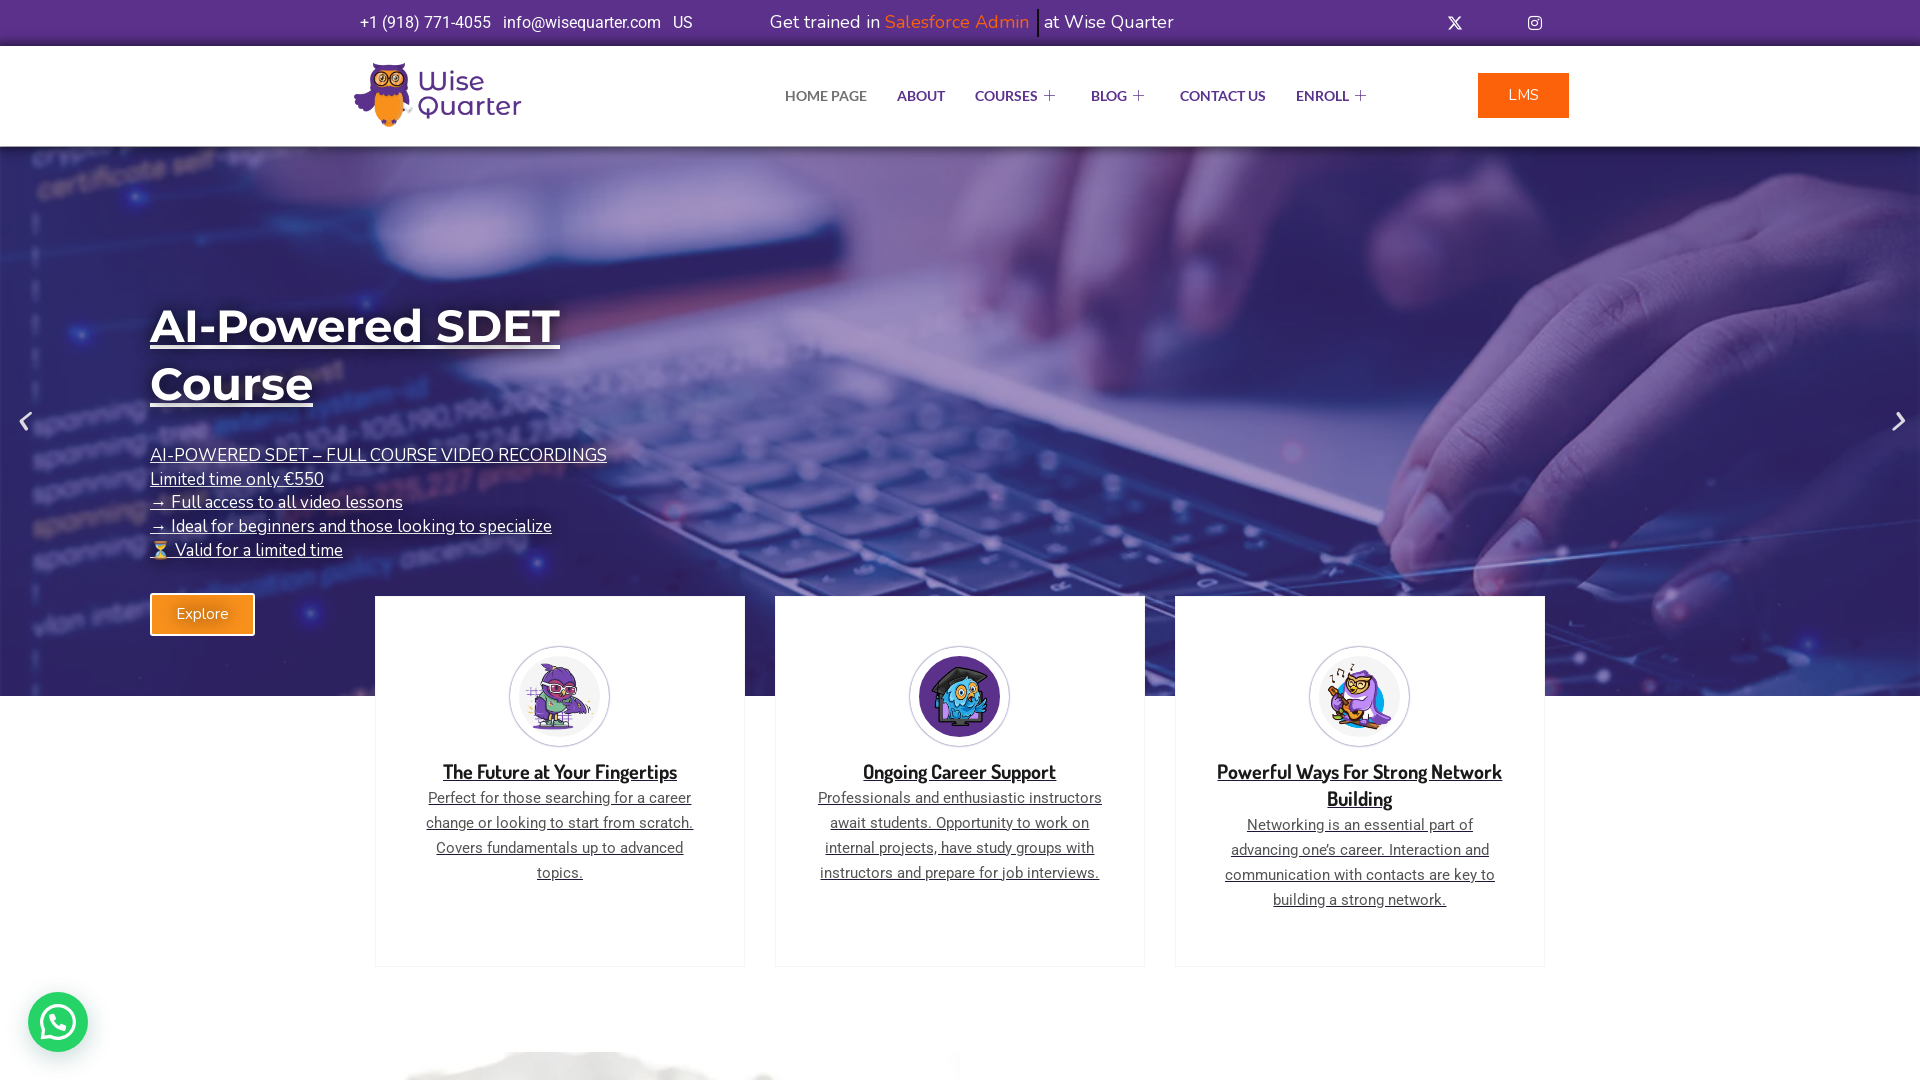

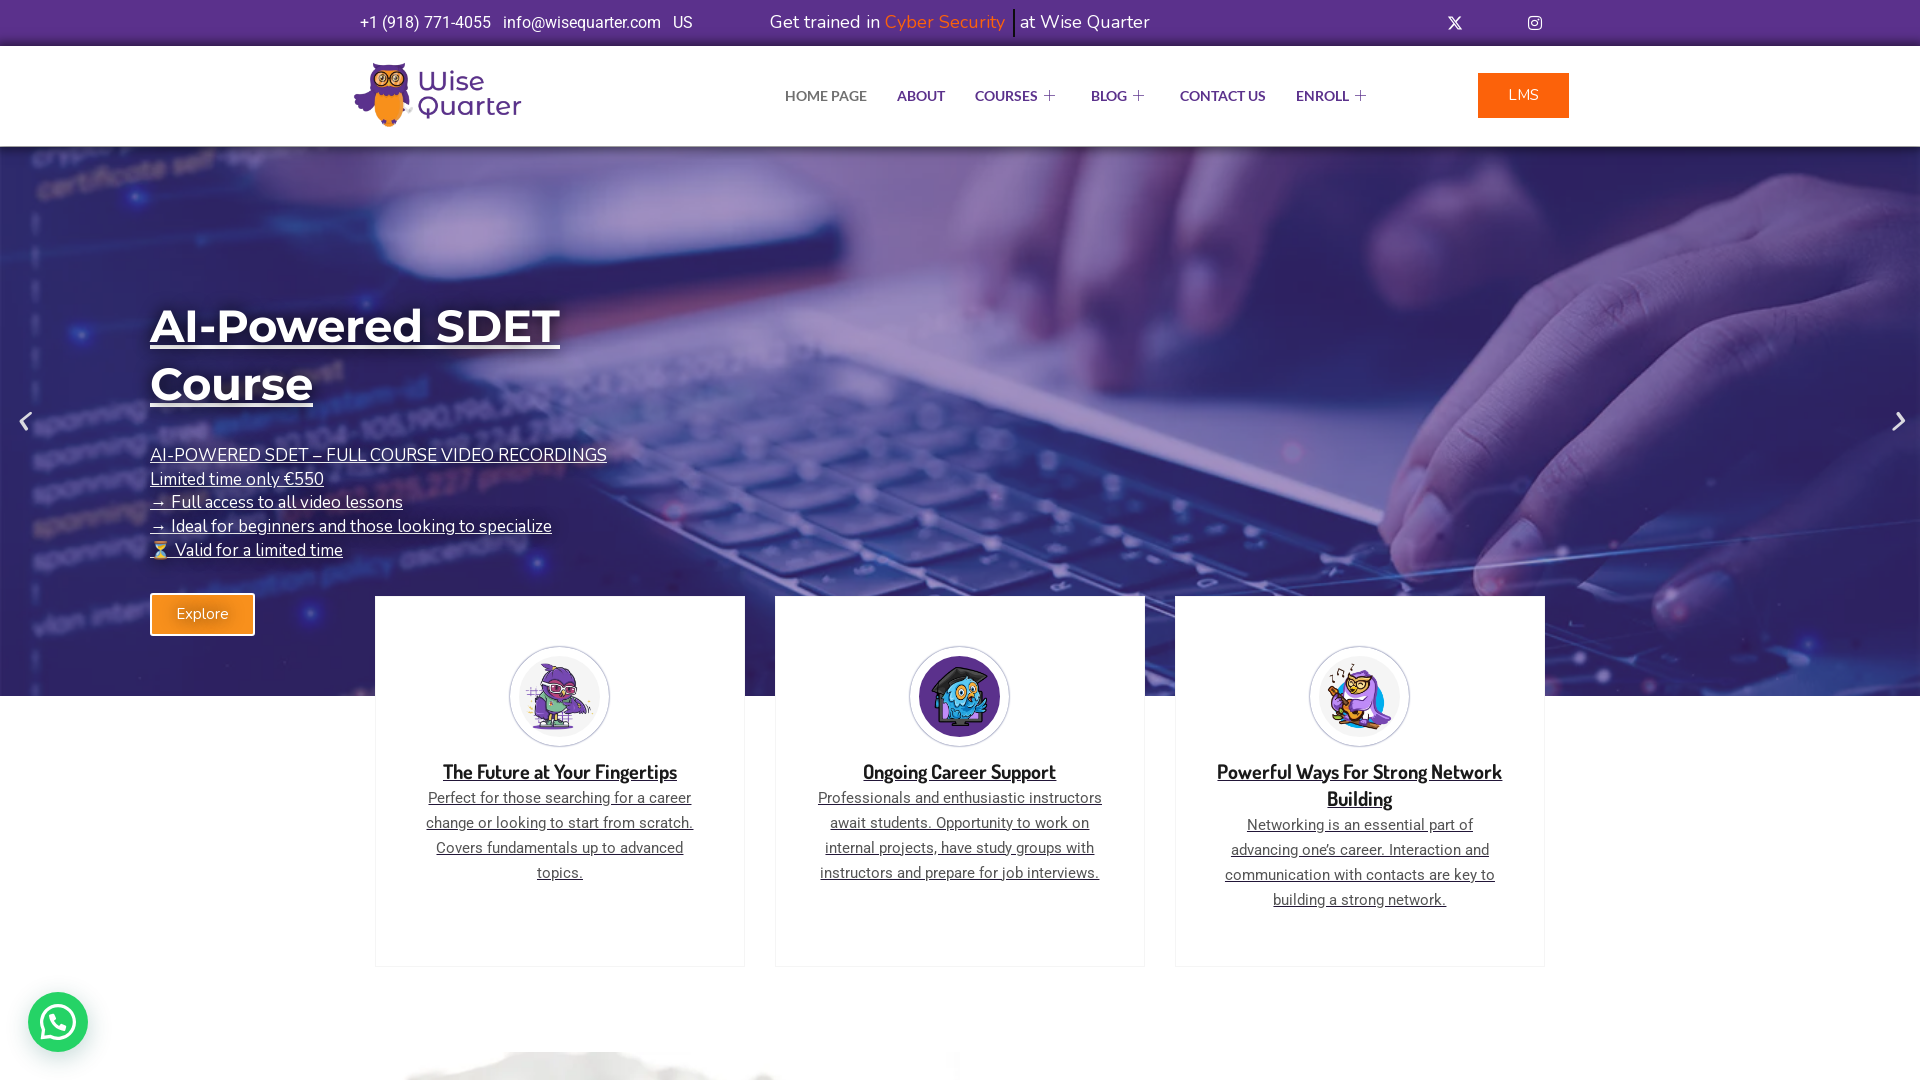